Tests a slow calculator web application by setting a delay, performing a calculation (7 + 8), and waiting for the result to appear

Starting URL: https://bonigarcia.dev/selenium-webdriver-java/slow-calculator.html

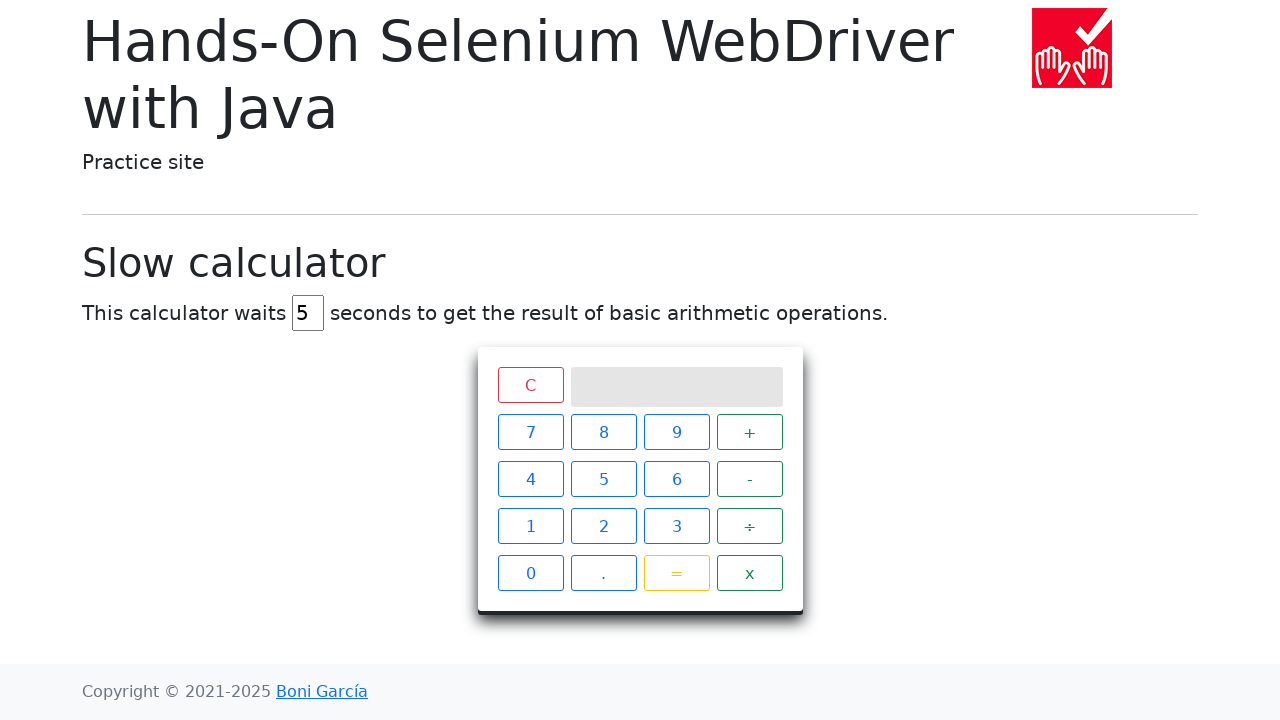

Navigated to slow calculator application
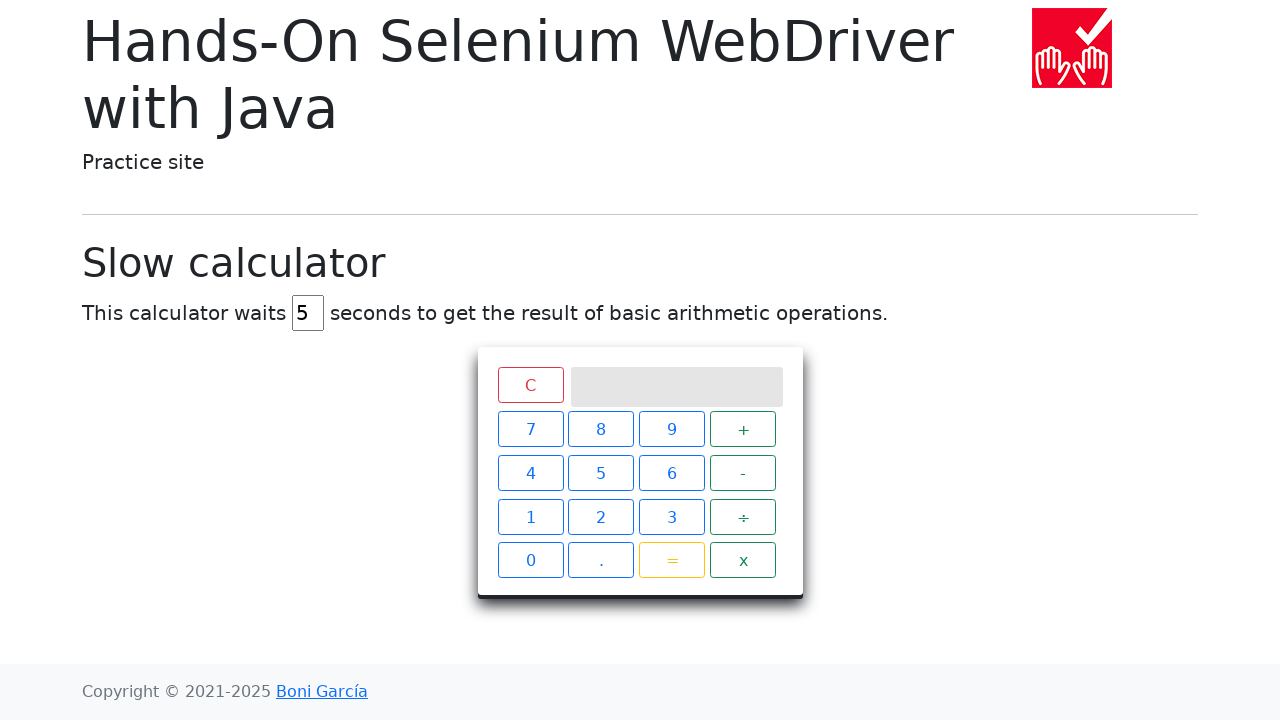

Cleared the delay input field on #delay
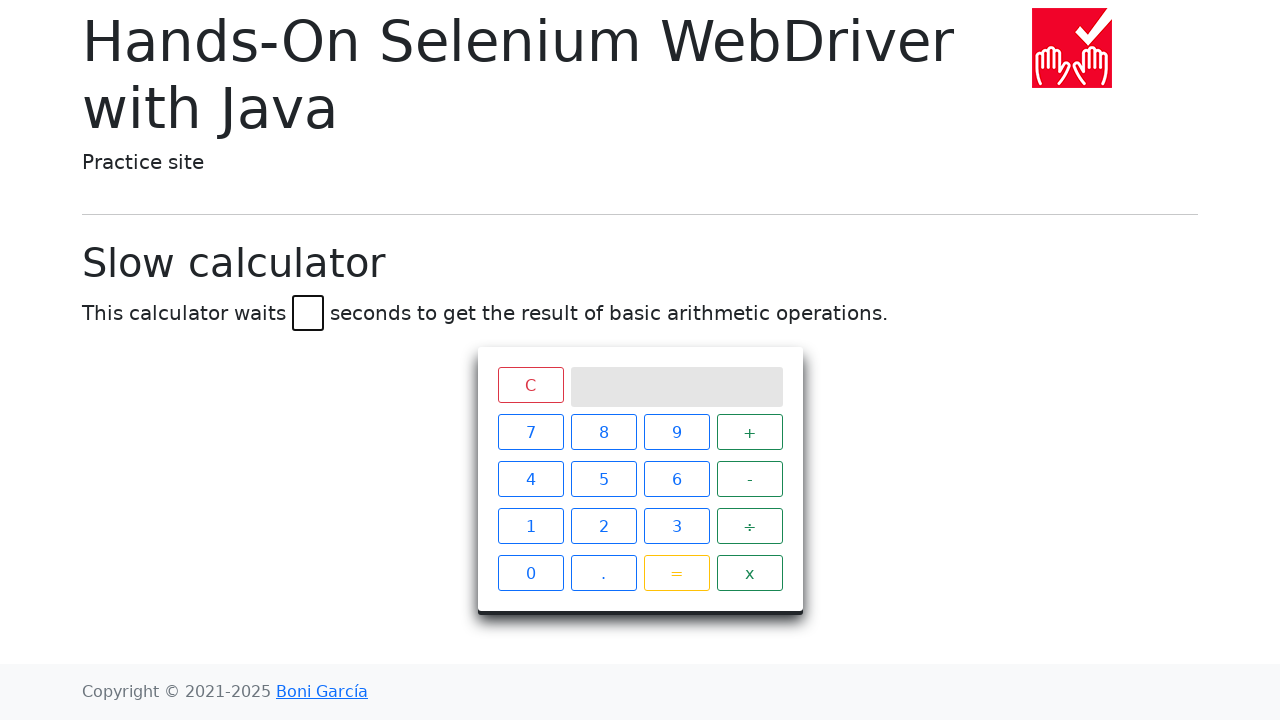

Set delay value to 45 milliseconds on #delay
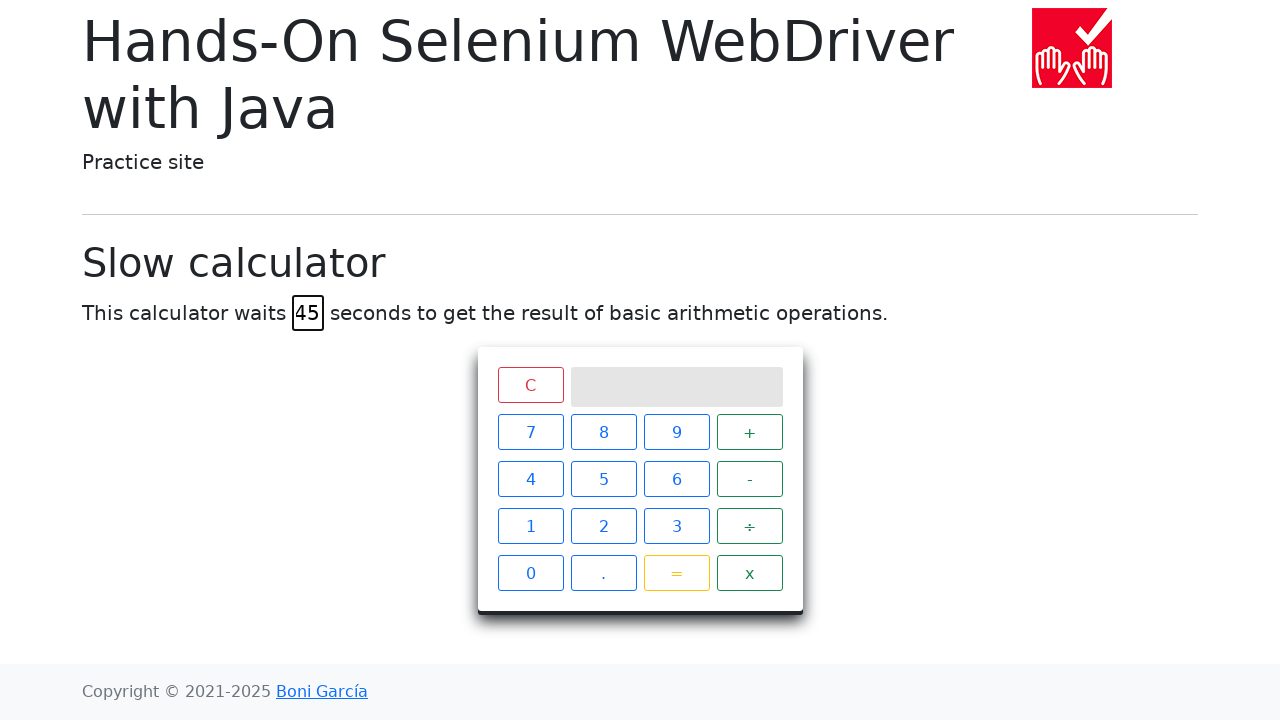

Clicked number 7 at (530, 432) on xpath=//span[text()='7']
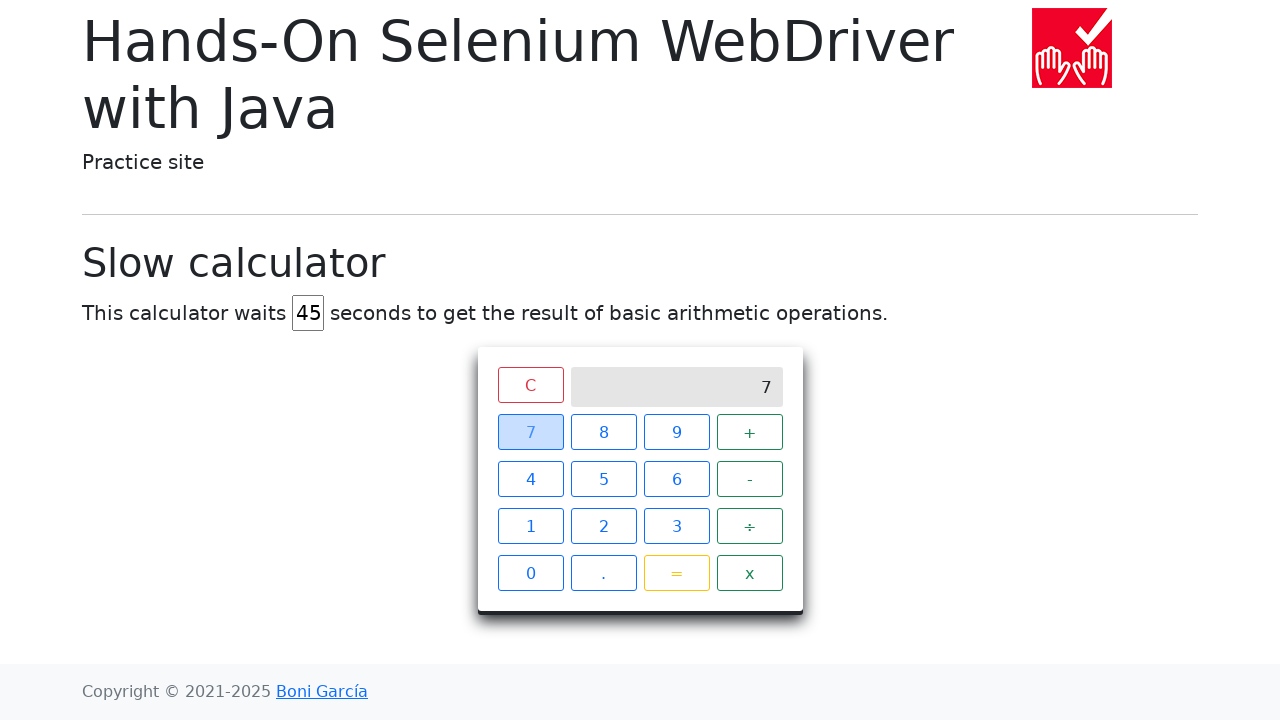

Clicked plus operator at (750, 432) on xpath=//span[text()='+']
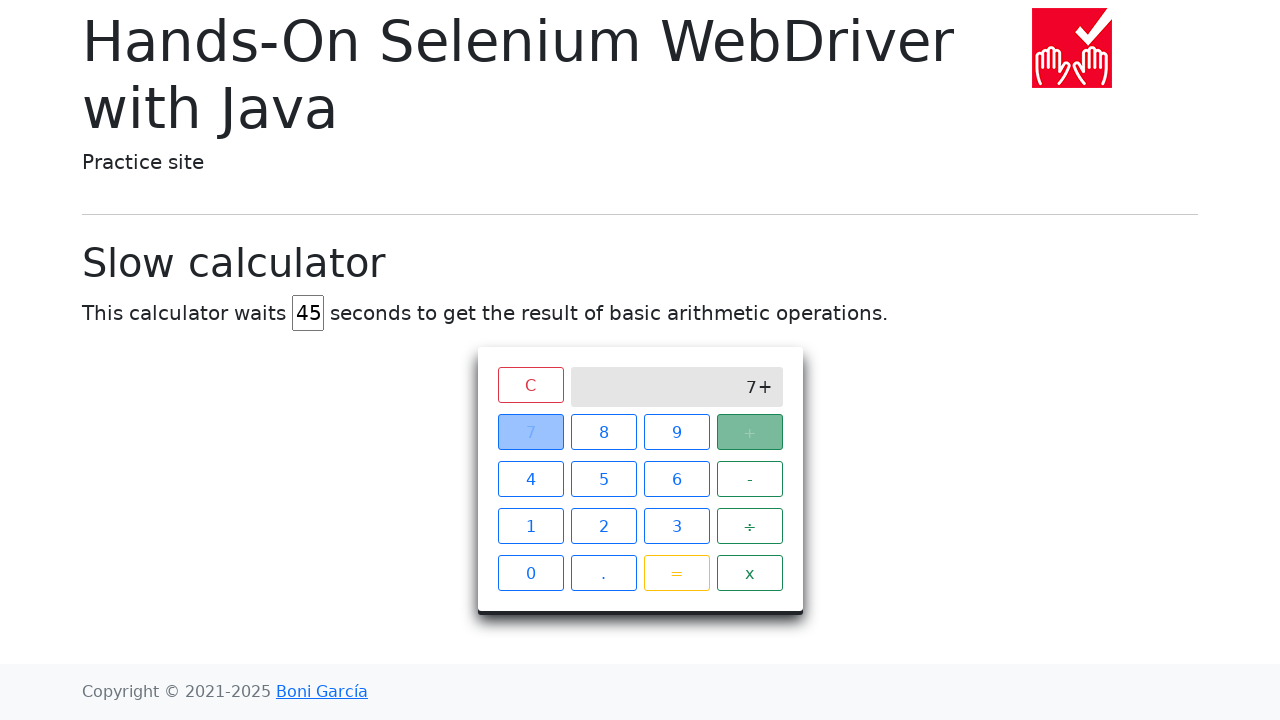

Clicked number 8 at (604, 432) on xpath=//span[text()='8']
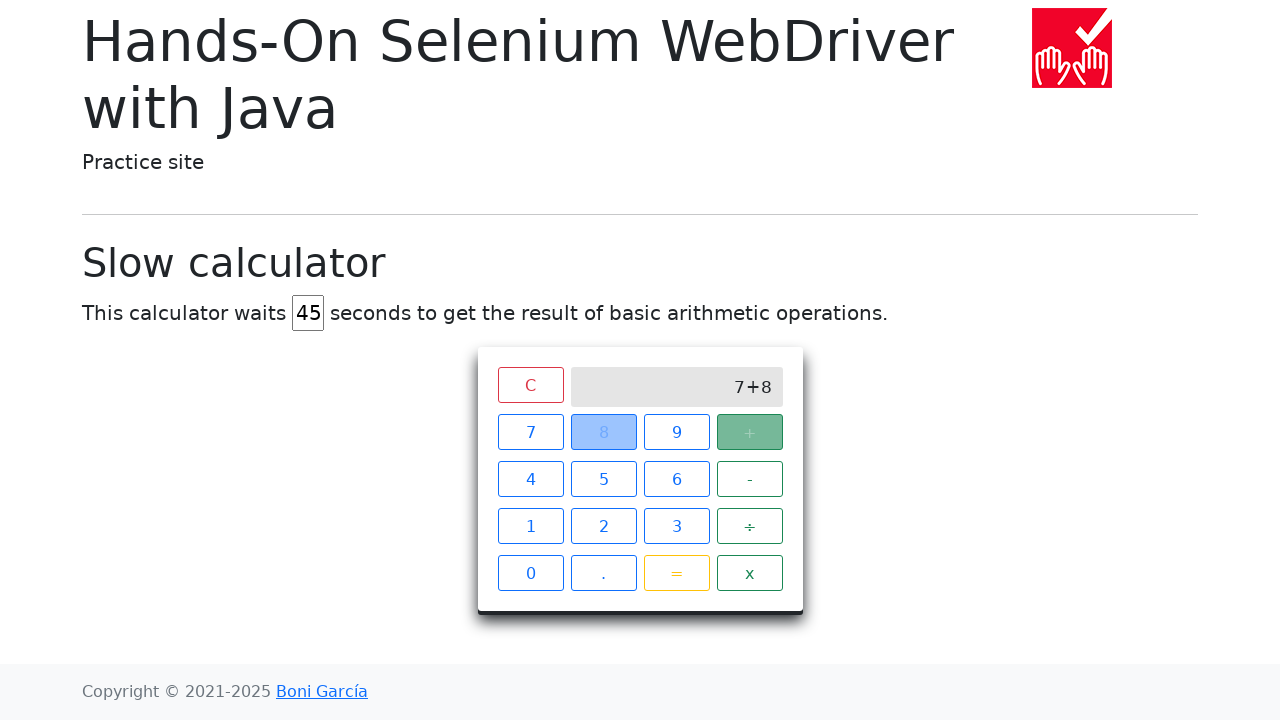

Clicked equals button to execute calculation at (676, 573) on xpath=//span[text()='=']
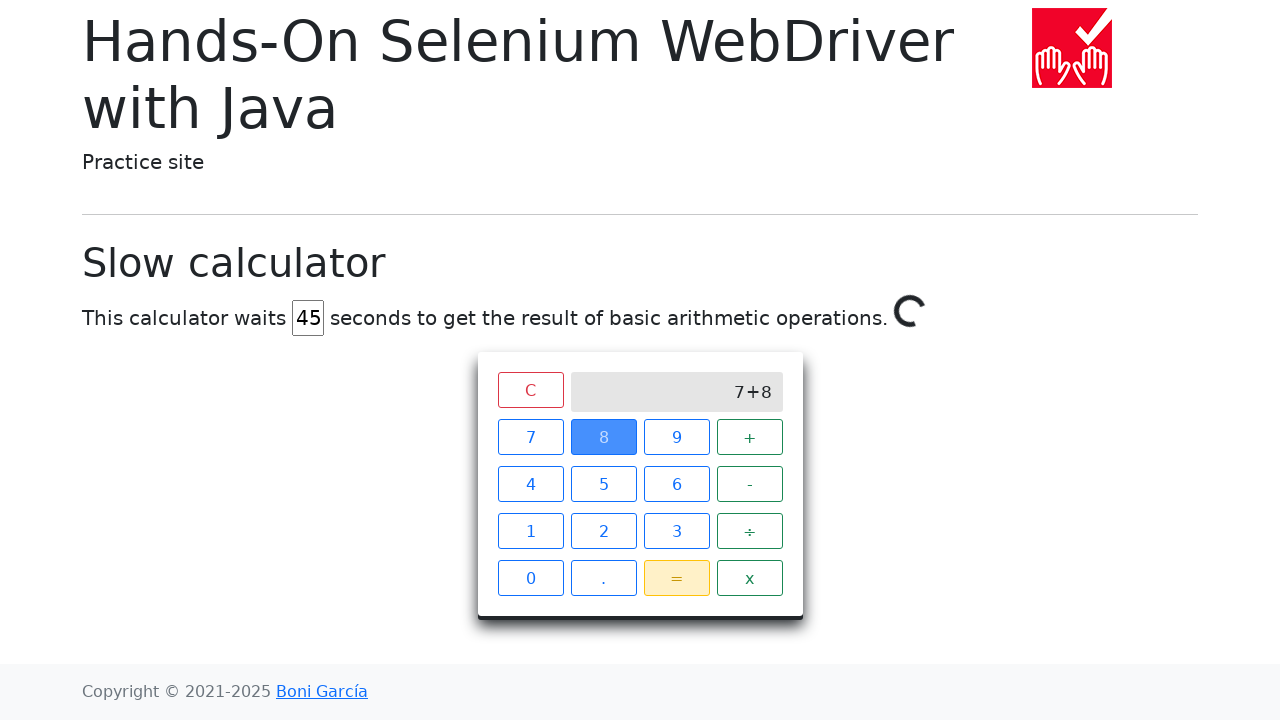

Waited for calculation result to appear showing '15'
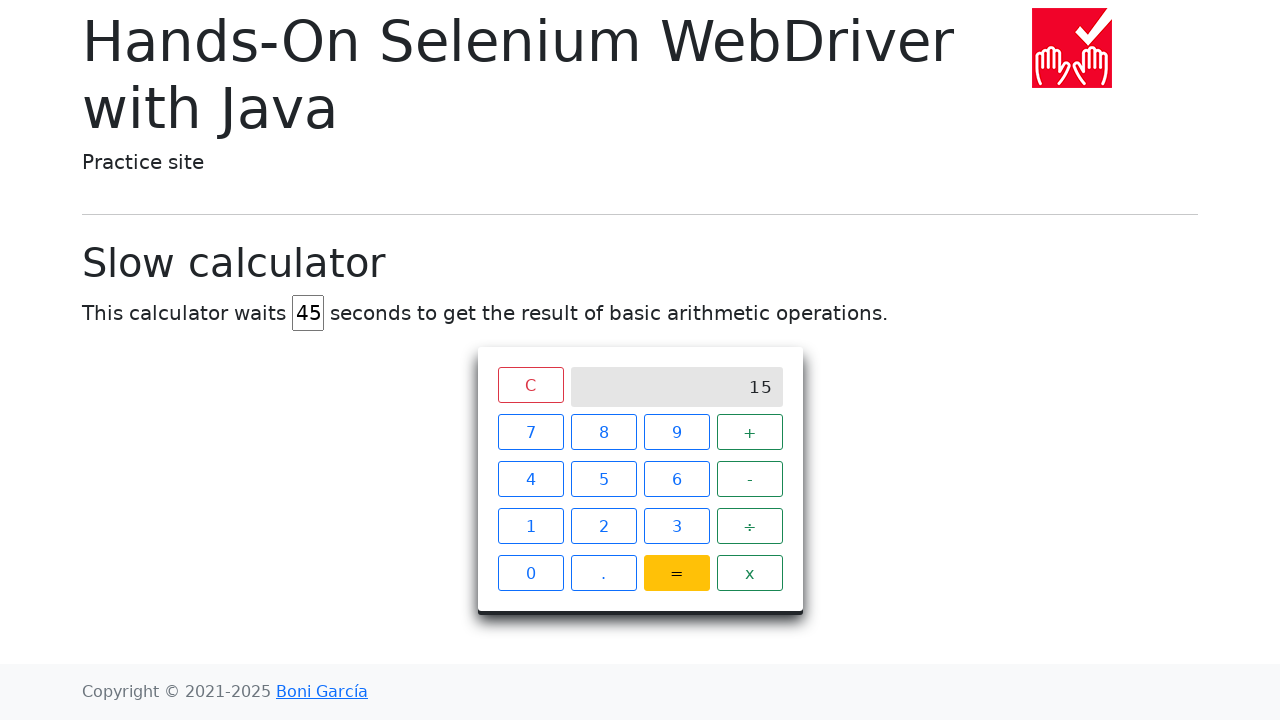

Retrieved result text from calculator screen
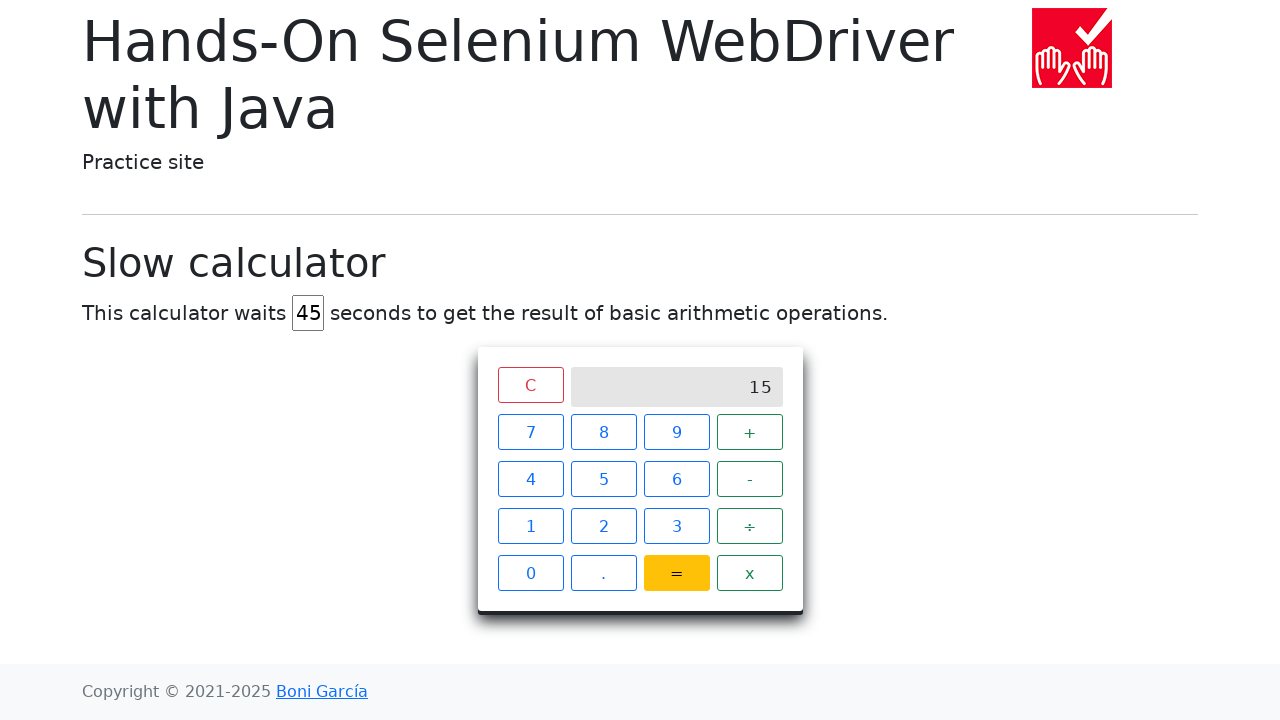

Verified that calculation result equals '15'
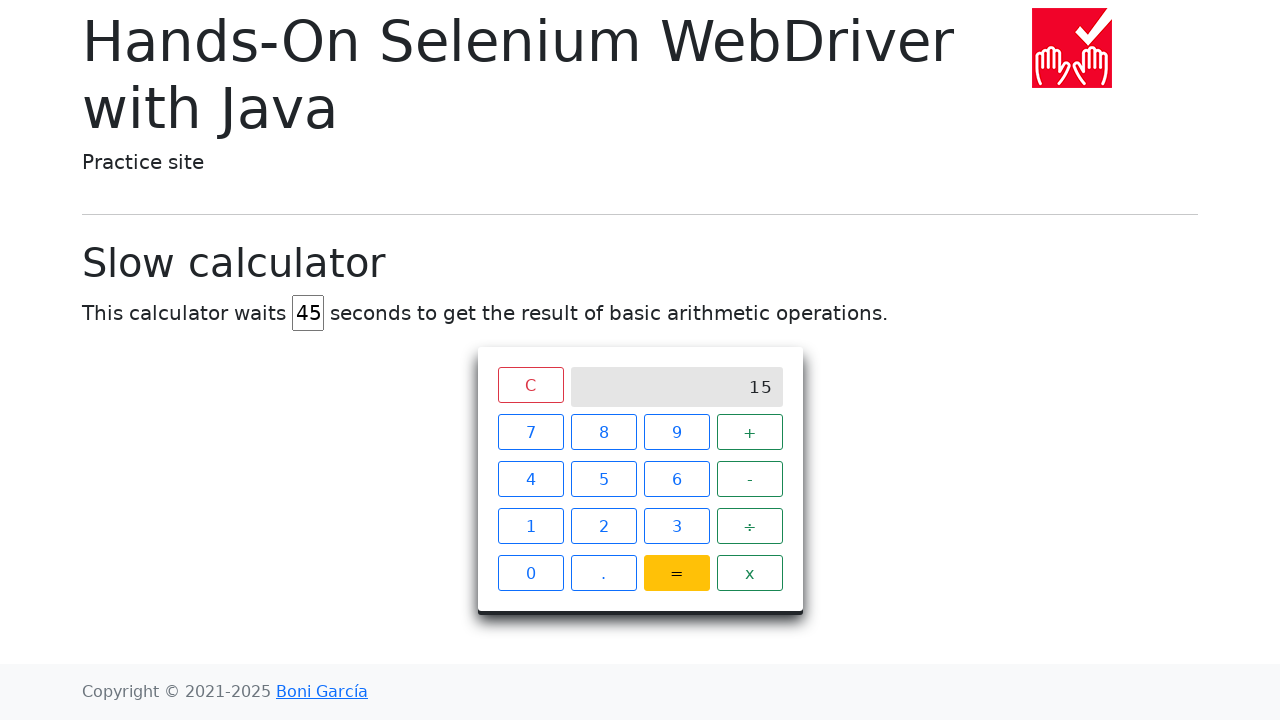

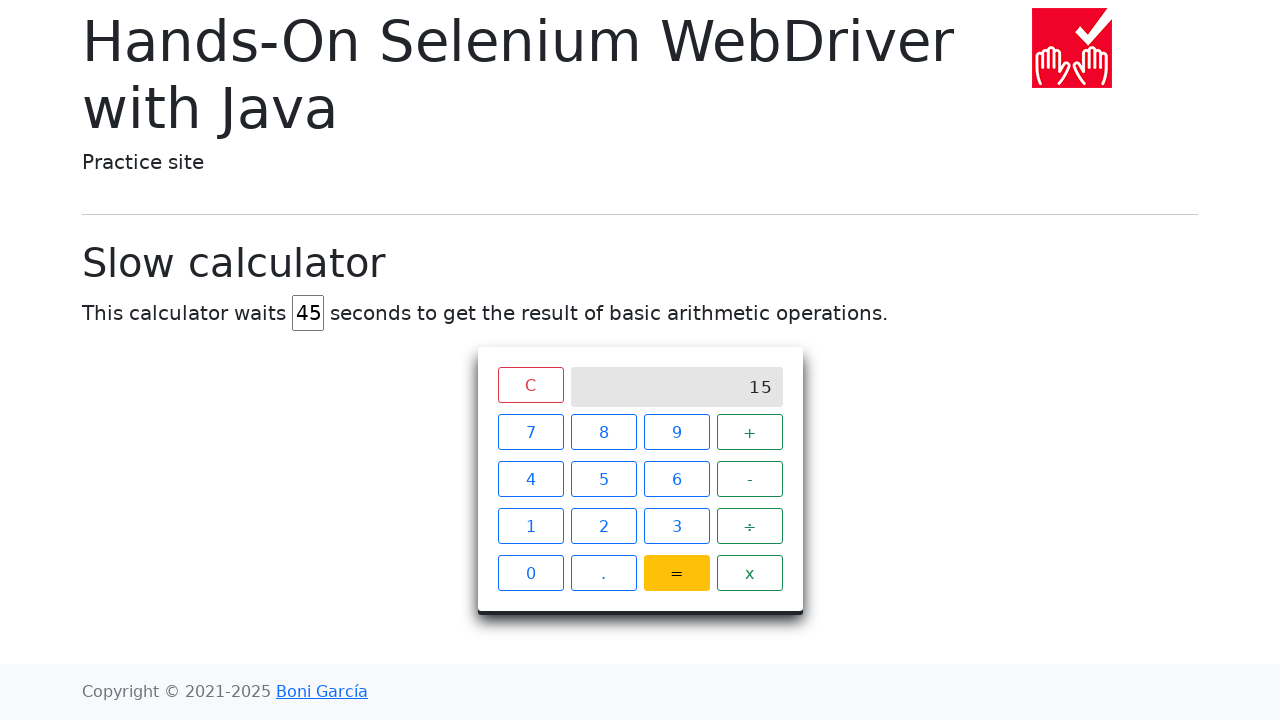